Verifies the Blogs section is visible and clicks the Read More button

Starting URL: https://hammadrashid1997.github.io/Portfolio/

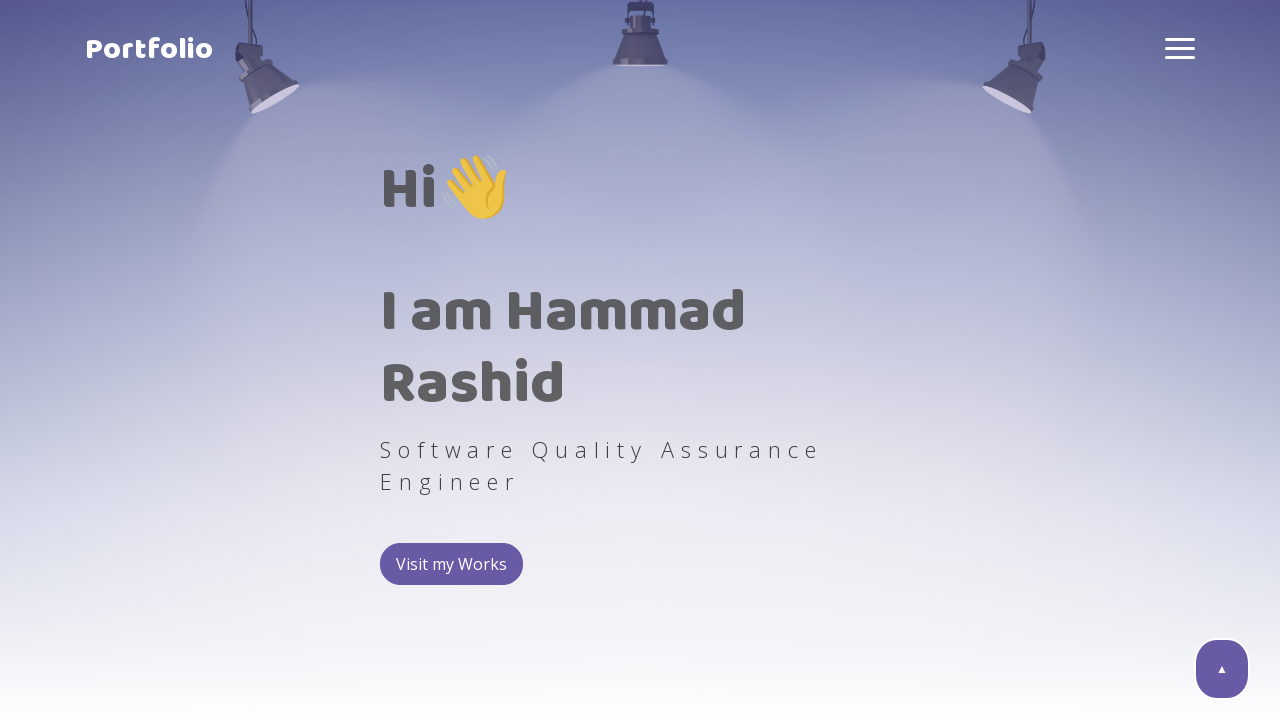

Blogs section (#blog) is now visible and loaded
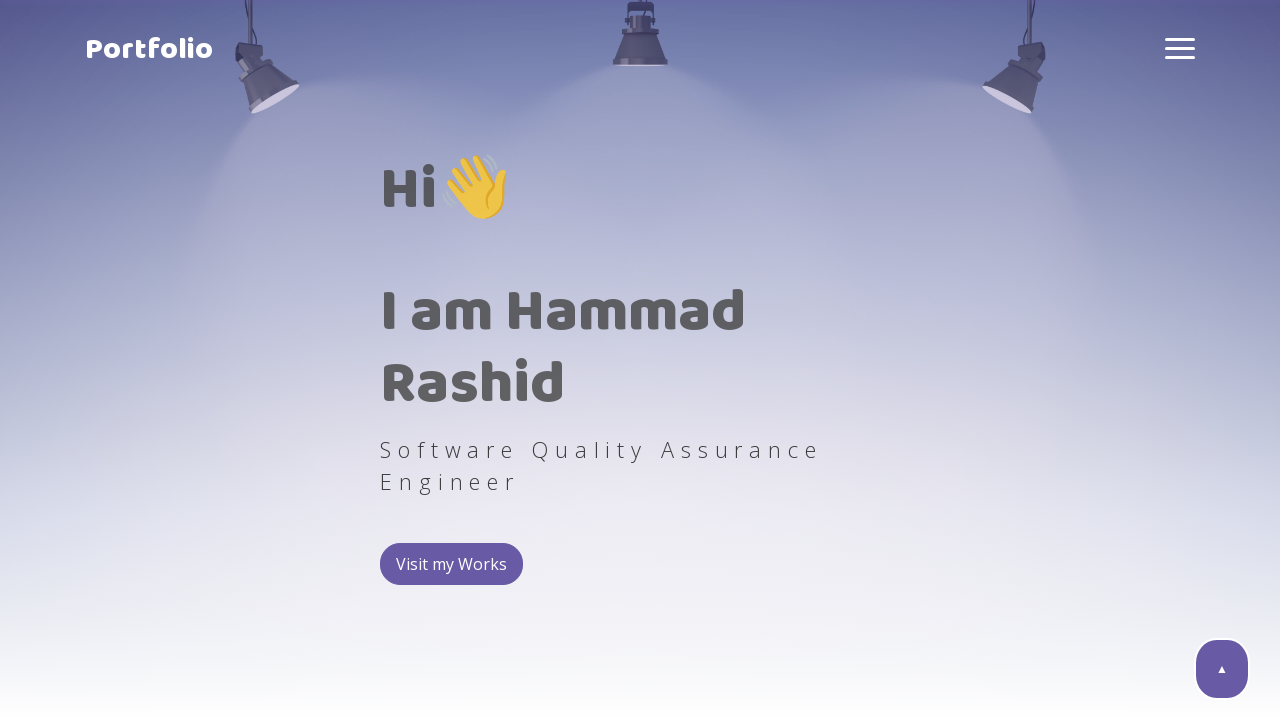

Clicked the Read More button in the Blogs section at (912, 360) on #blog button:has-text('Read More')
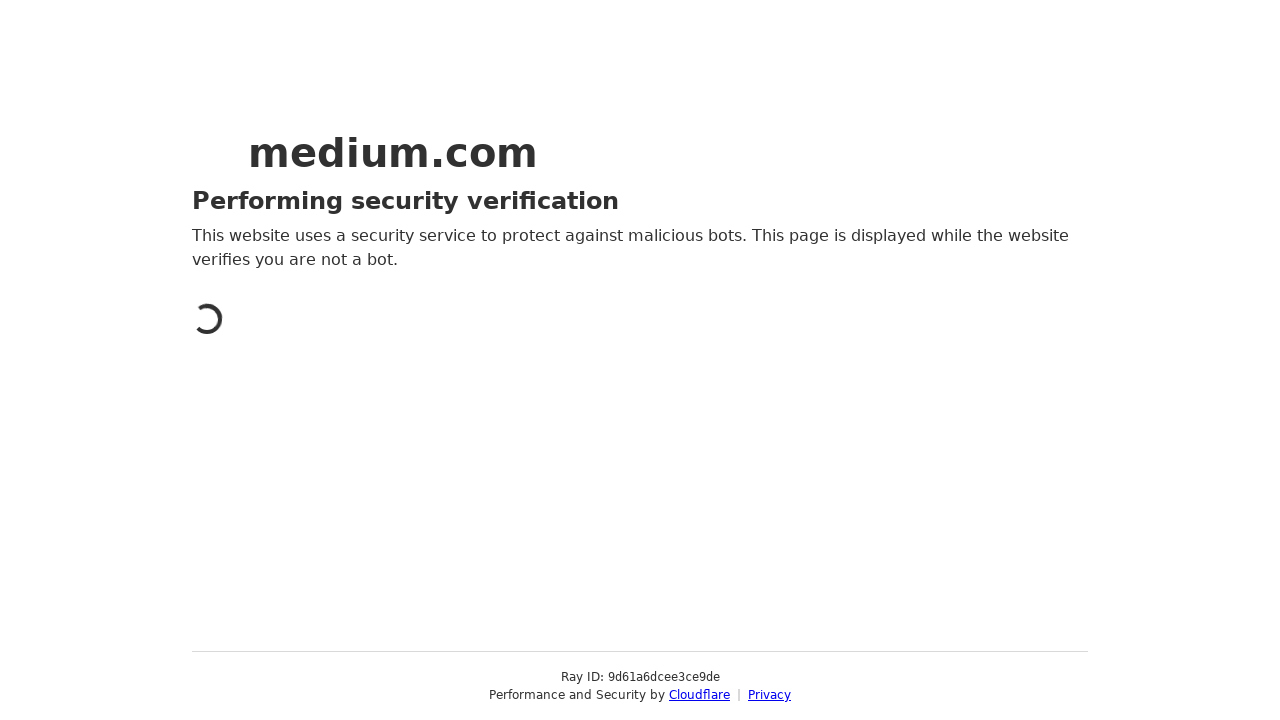

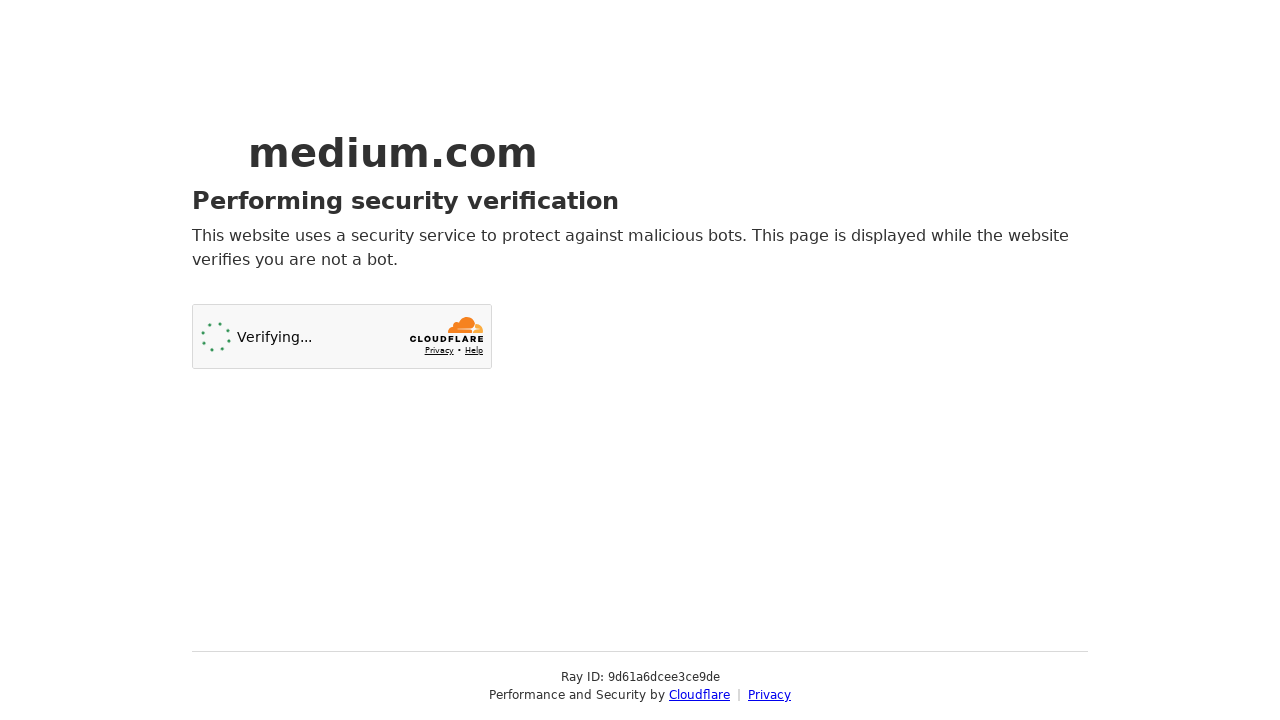